Tests search functionality on Bilibili by entering a search query and clicking the search button

Starting URL: https://www.bilibili.com/

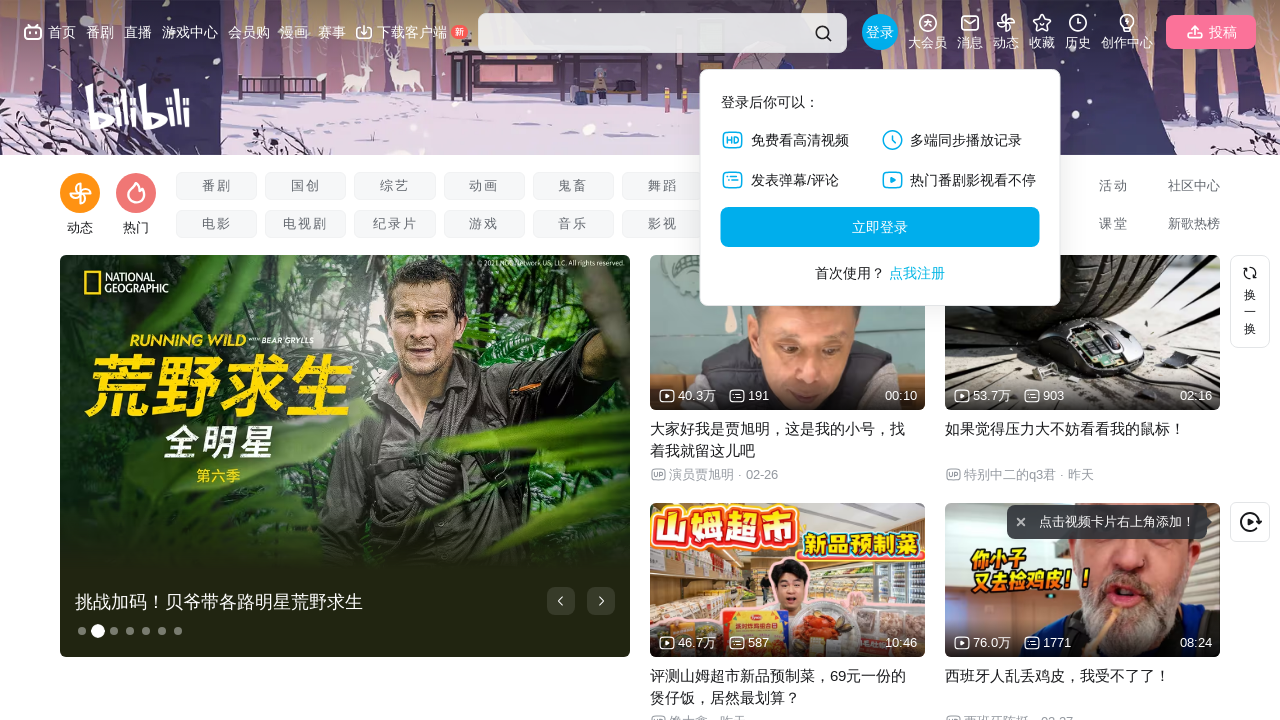

Search input field appeared
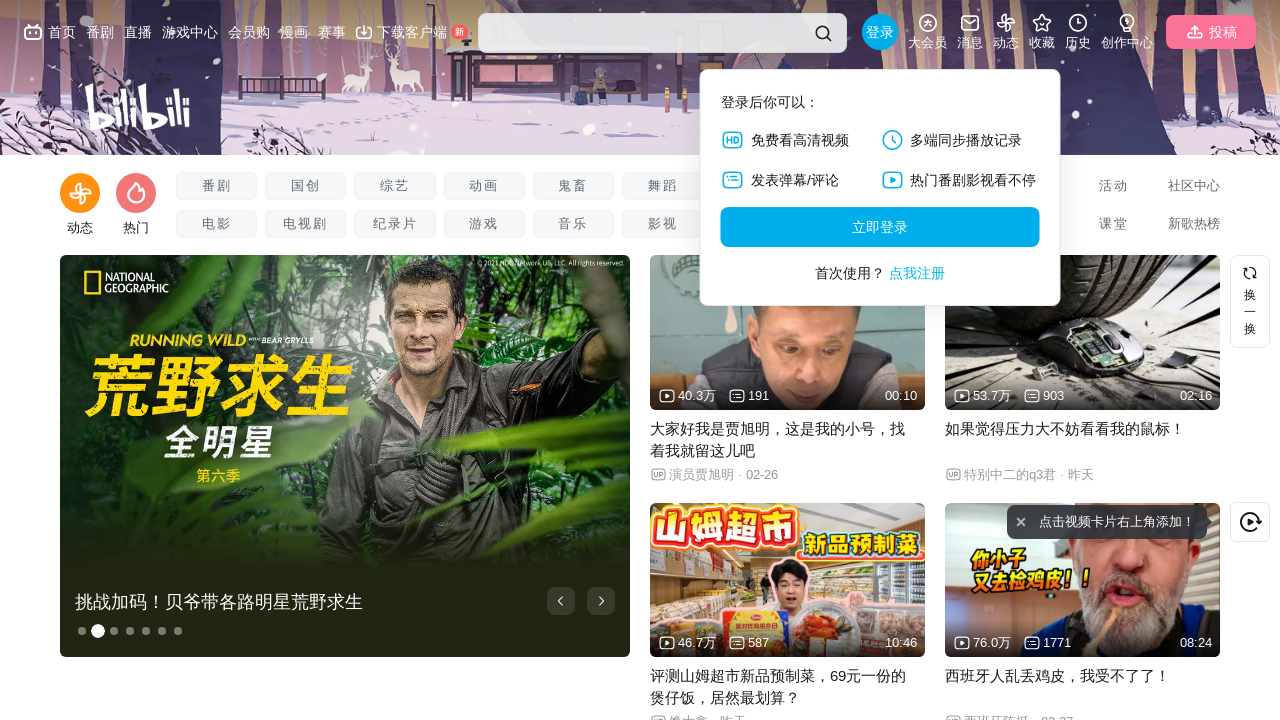

Filled search field with 'python' on //*[@id="nav-searchform"]/div[1]/input
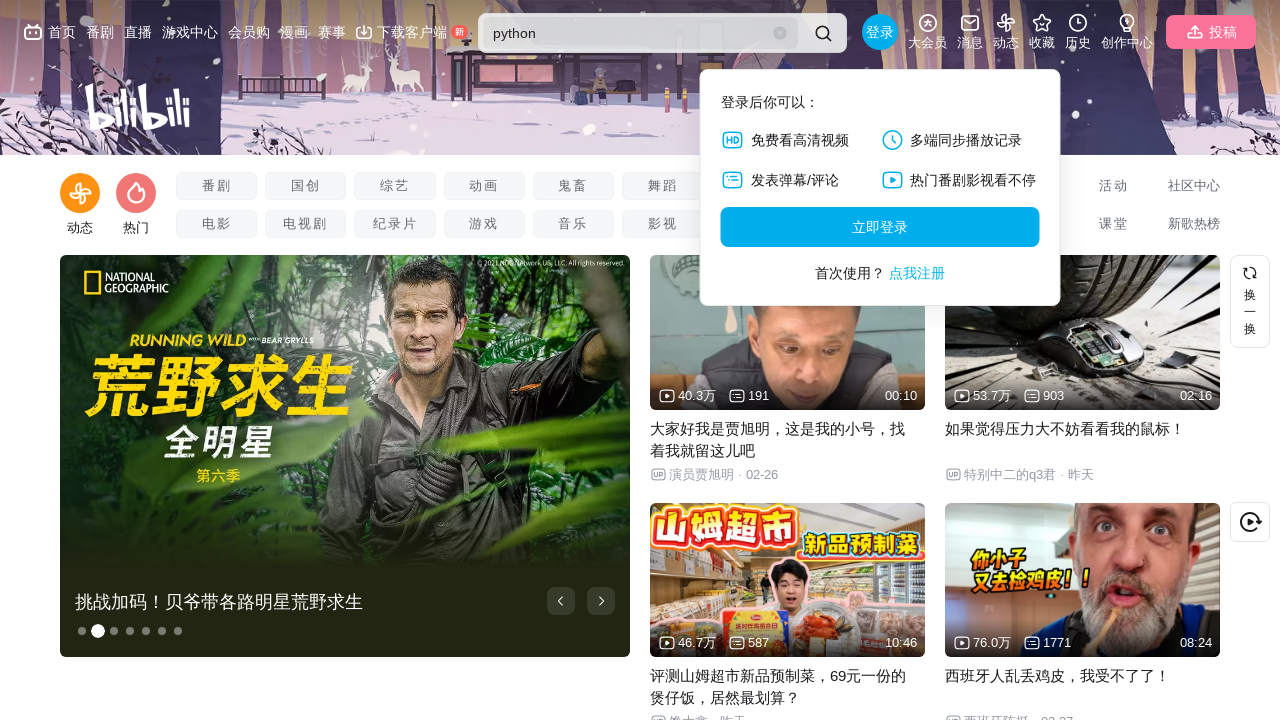

Clicked search button at (823, 33) on xpath=//*[@id="nav-searchform"]/div[2]
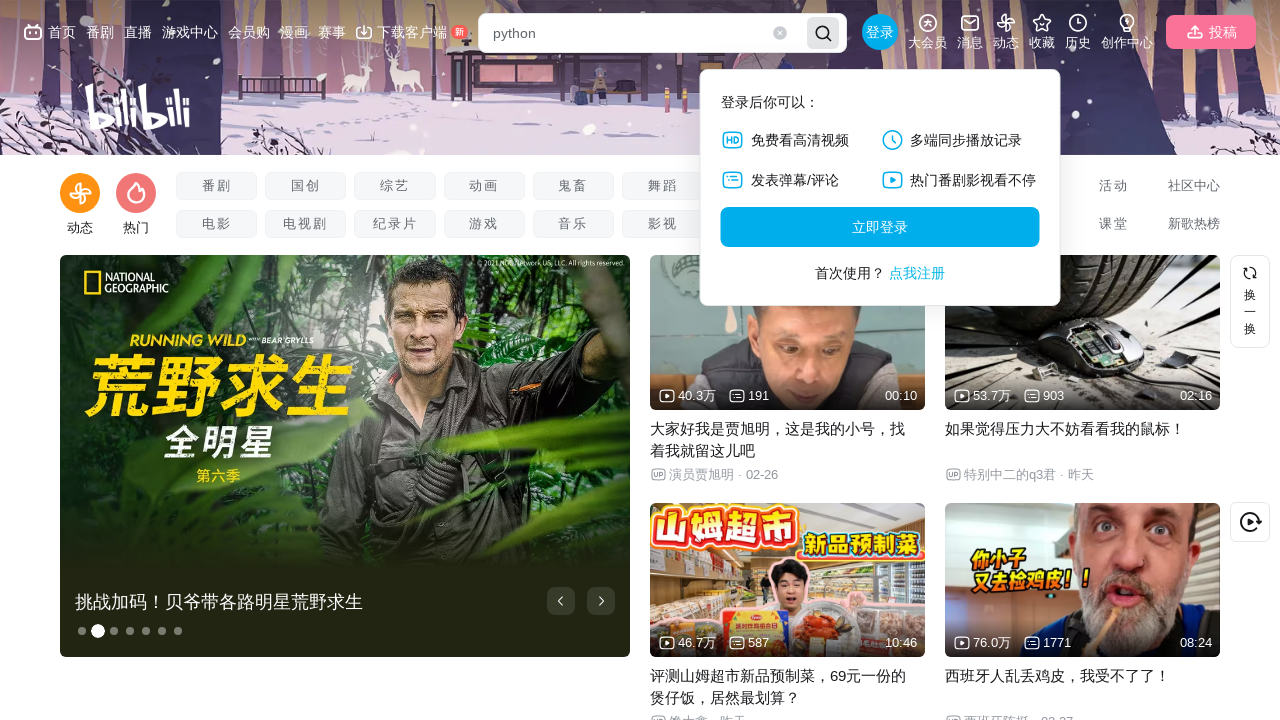

Search results page loaded
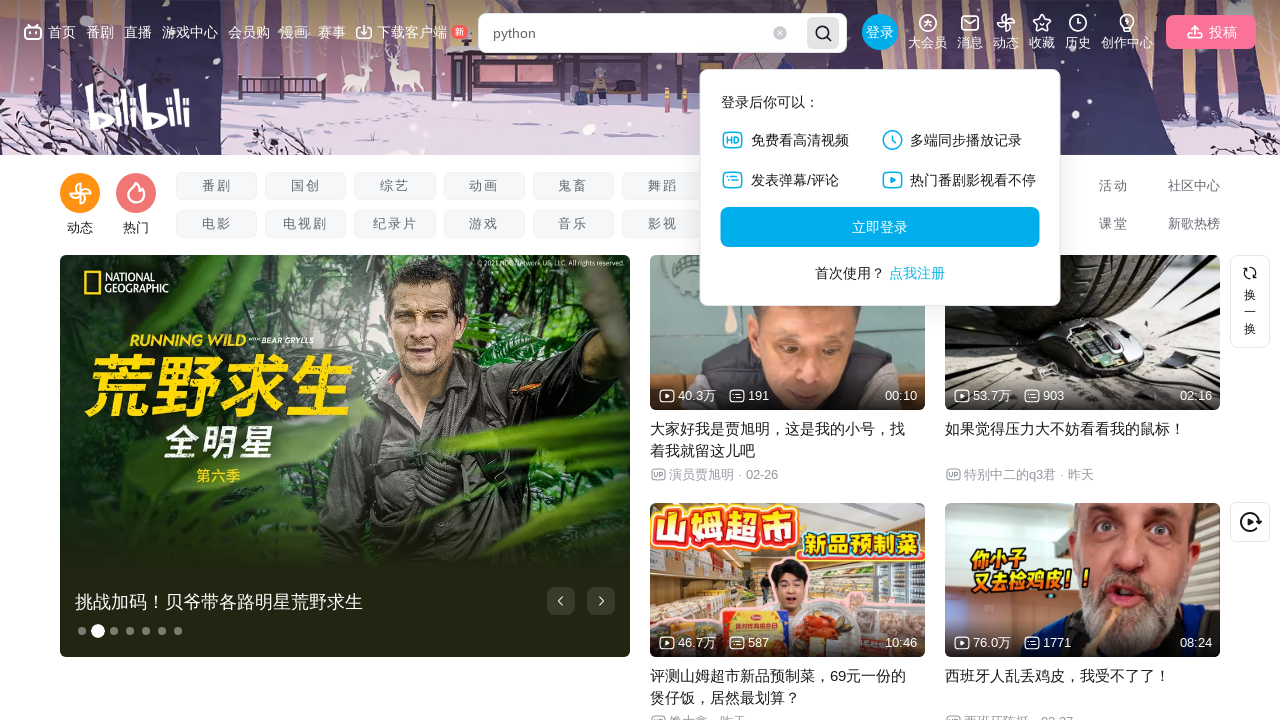

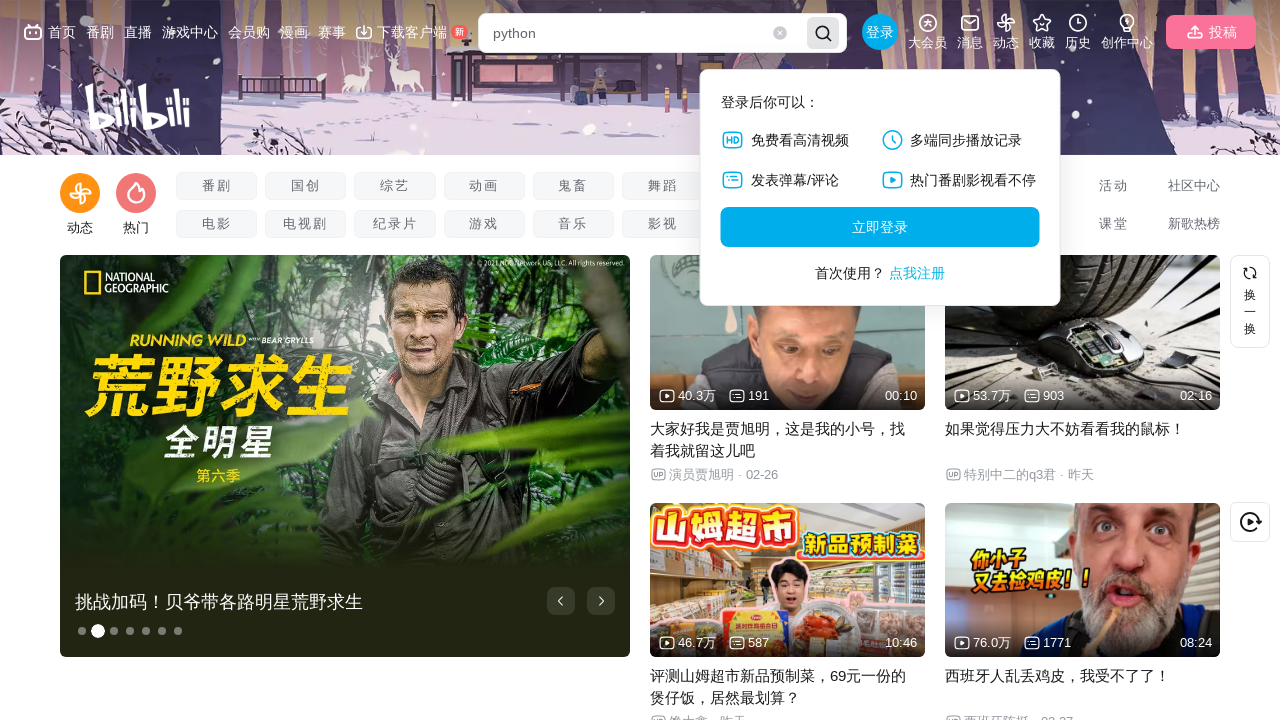